Adds an iPhone 11 product to the shopping cart by clicking the add to cart button

Starting URL: https://bstackdemo.com/

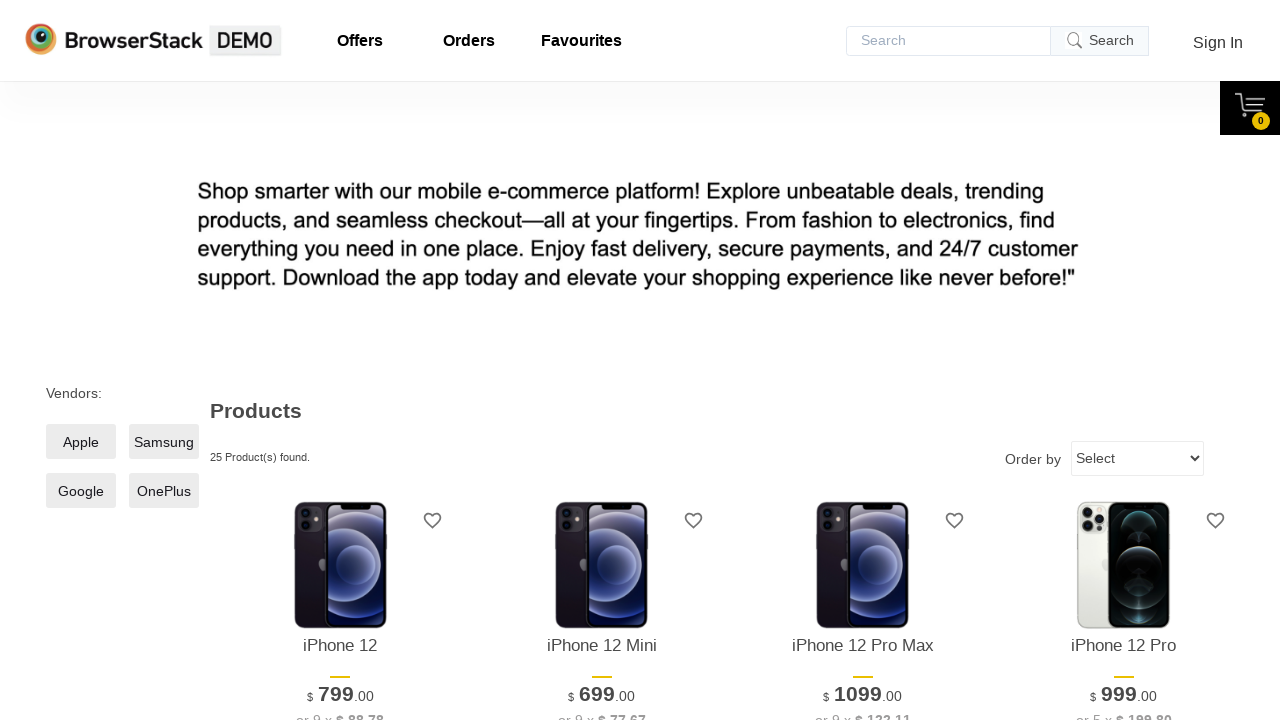

Navigated to BStackDemo homepage
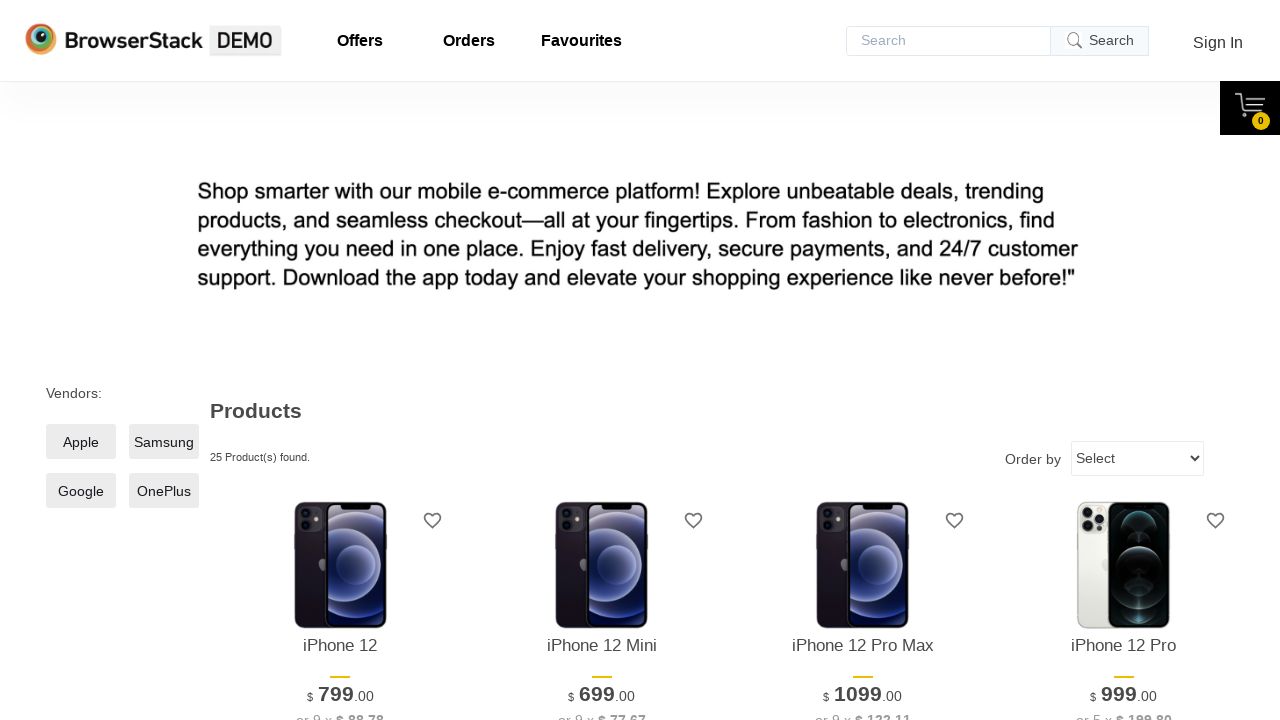

Clicked 'Add to Cart' button for iPhone 11 product at (340, 361) on xpath=//div[@data-sku='iPhone11-device-info.png']//div[contains(@class, 'shelf-i
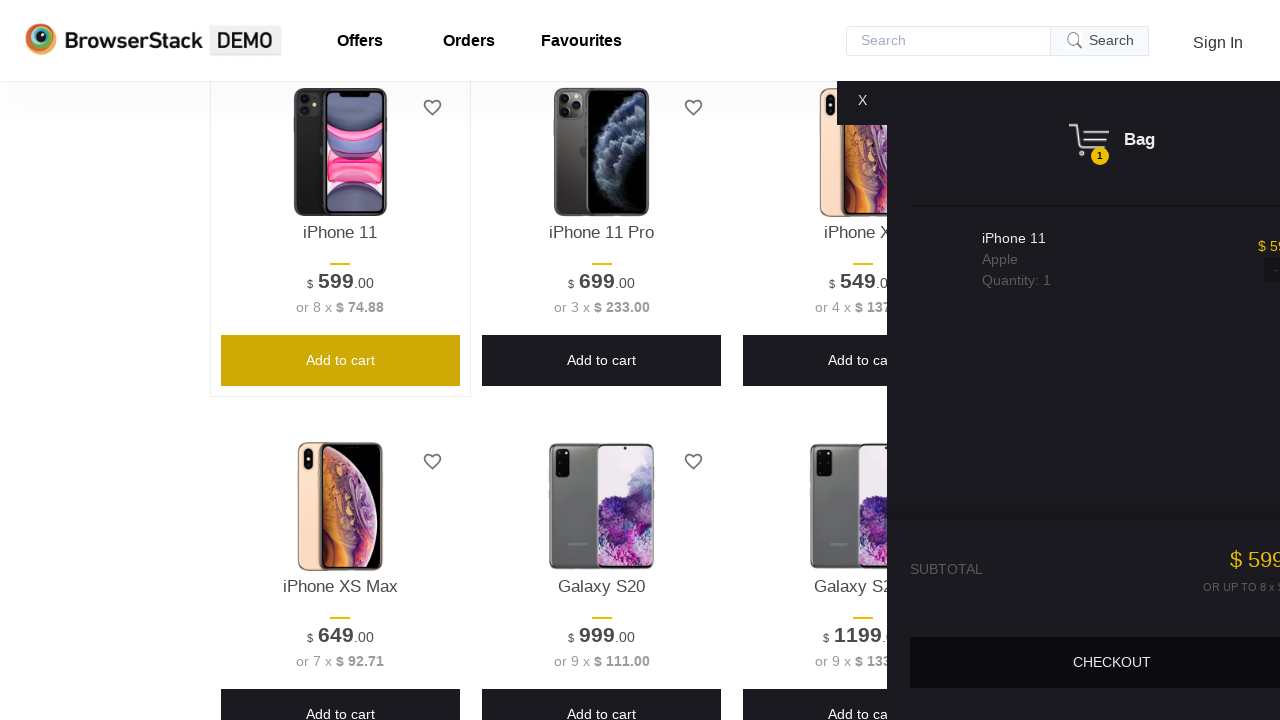

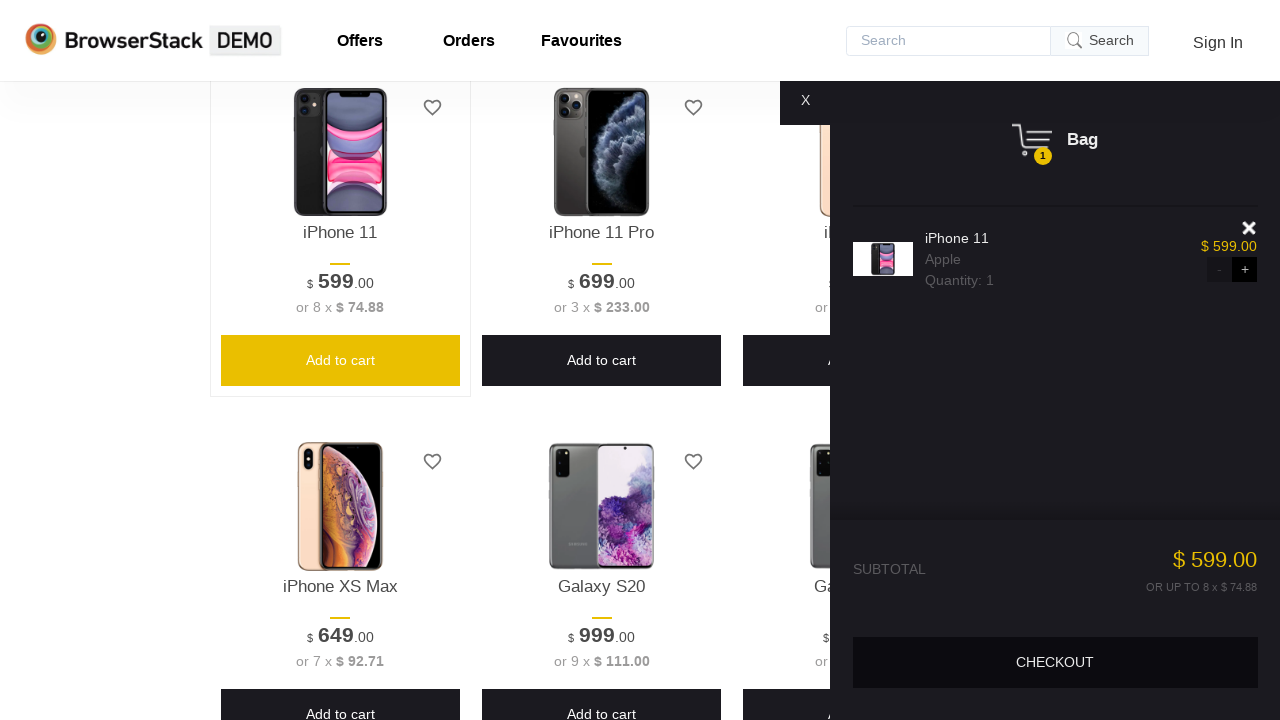